Tests browser window handling by opening a new window, switching between windows, and verifying content in both windows

Starting URL: https://the-internet.herokuapp.com/windows

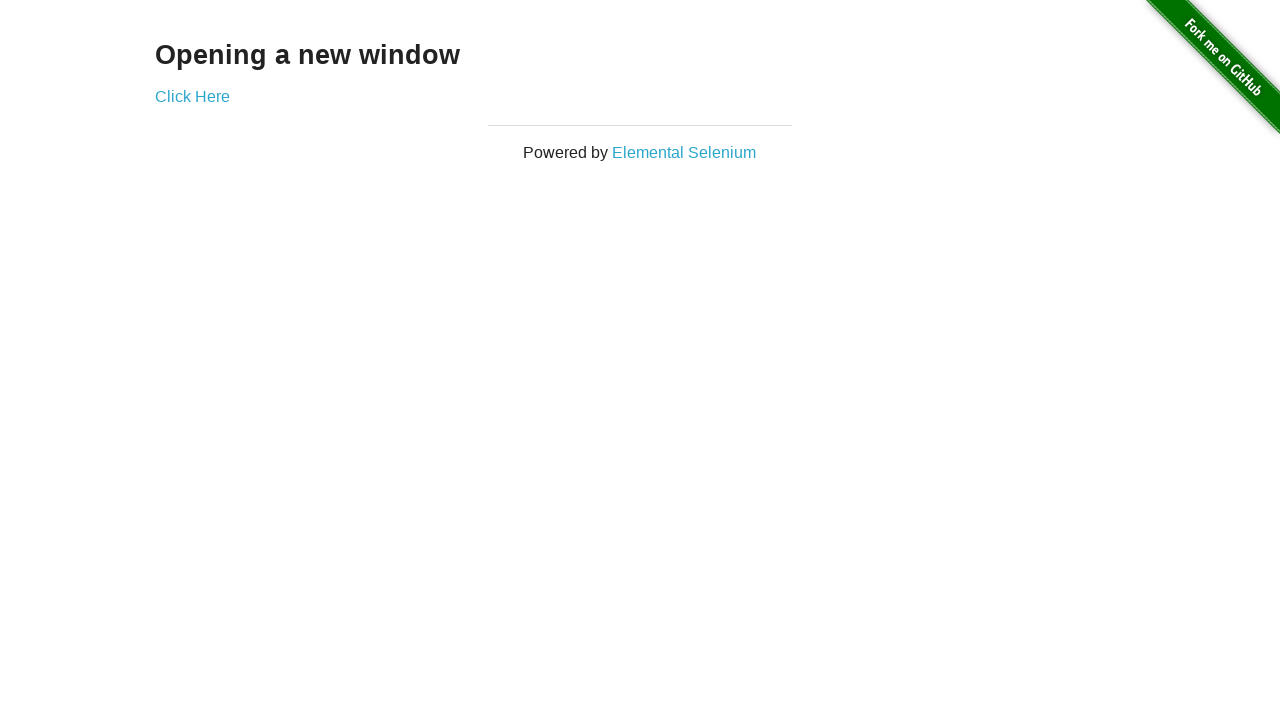

Clicked 'Click Here' link to open new window at (192, 96) on text=Click Here
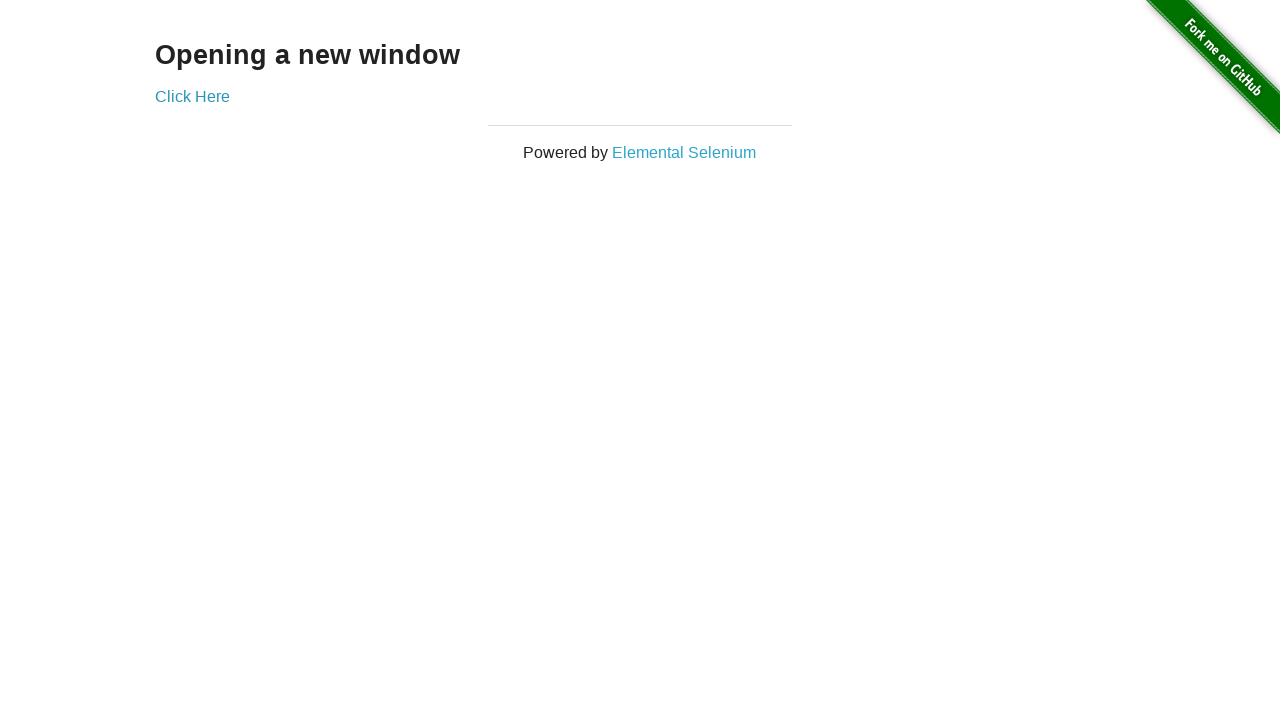

Waited for and captured new window/tab opening at (192, 96) on text=Click Here
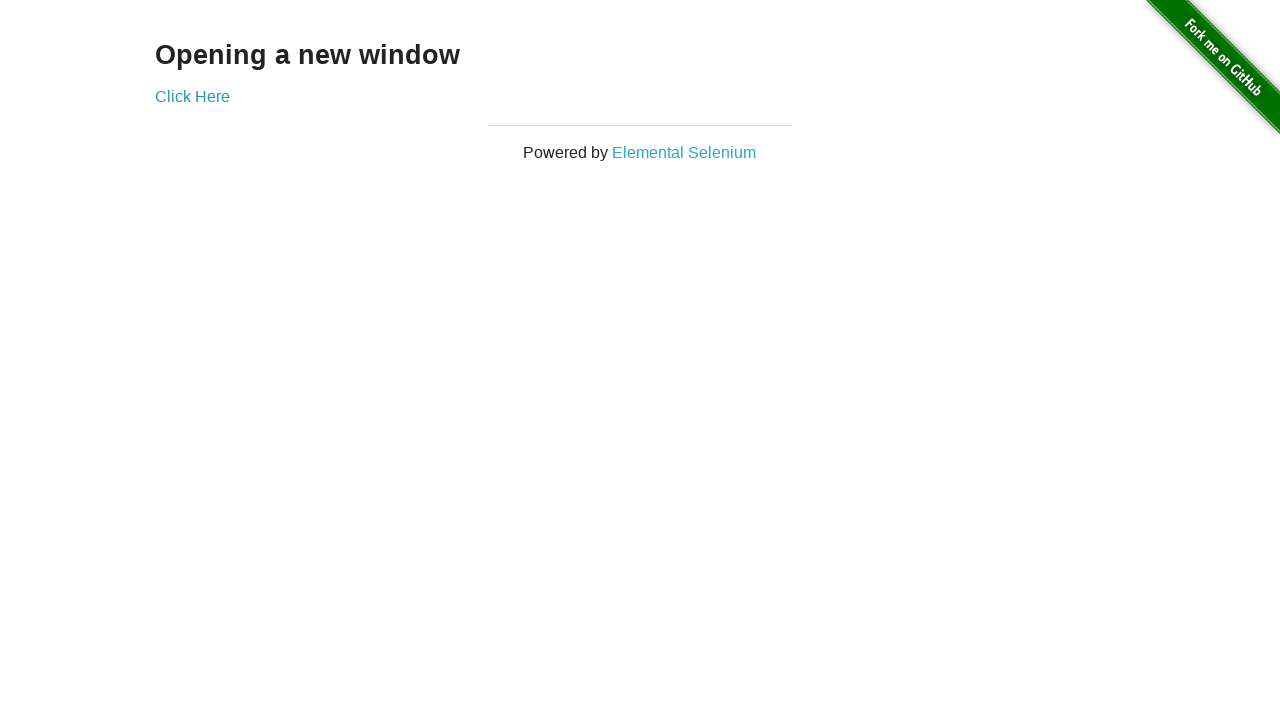

Extracted new page object from context
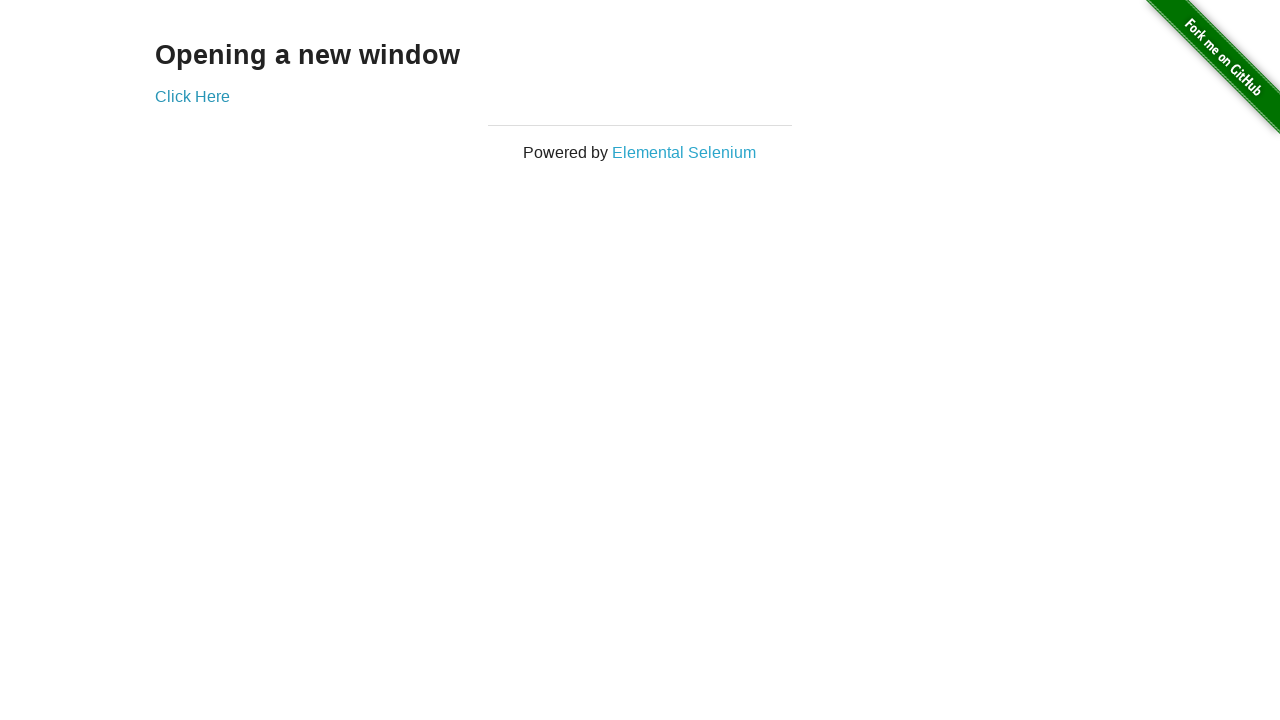

New window finished loading
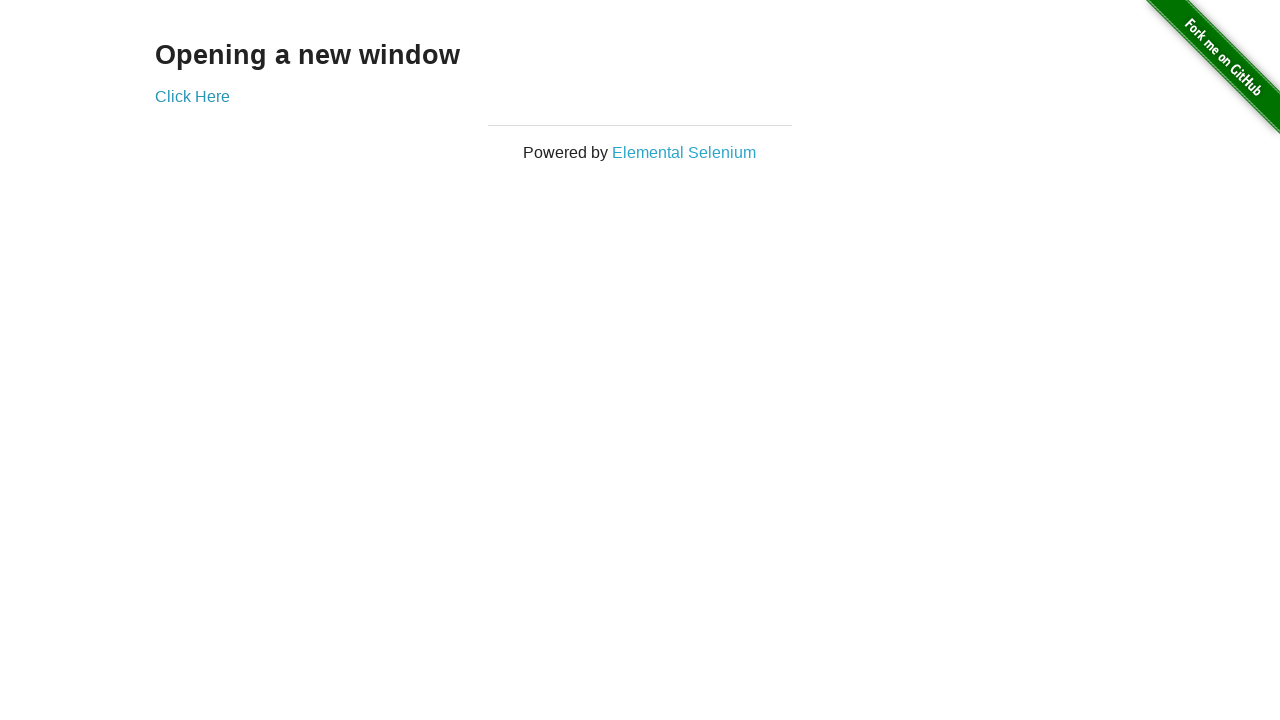

Retrieved heading text from new window: 'New Window'
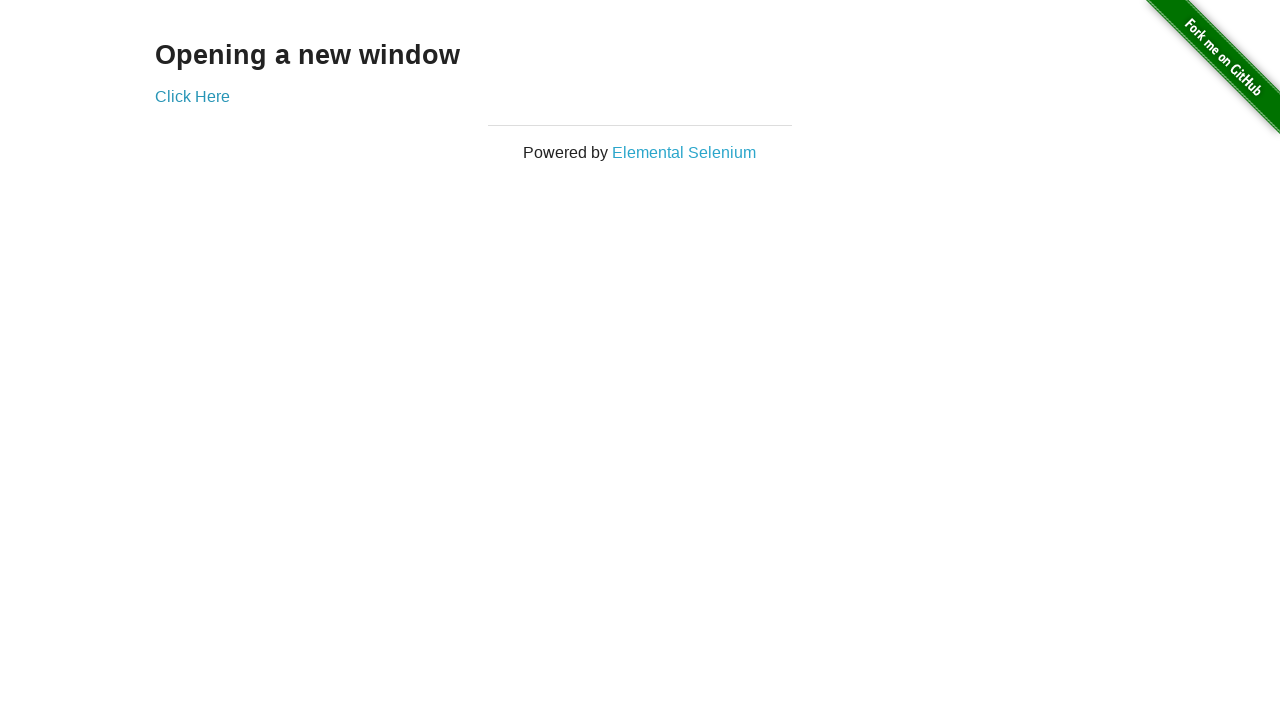

Closed the new window
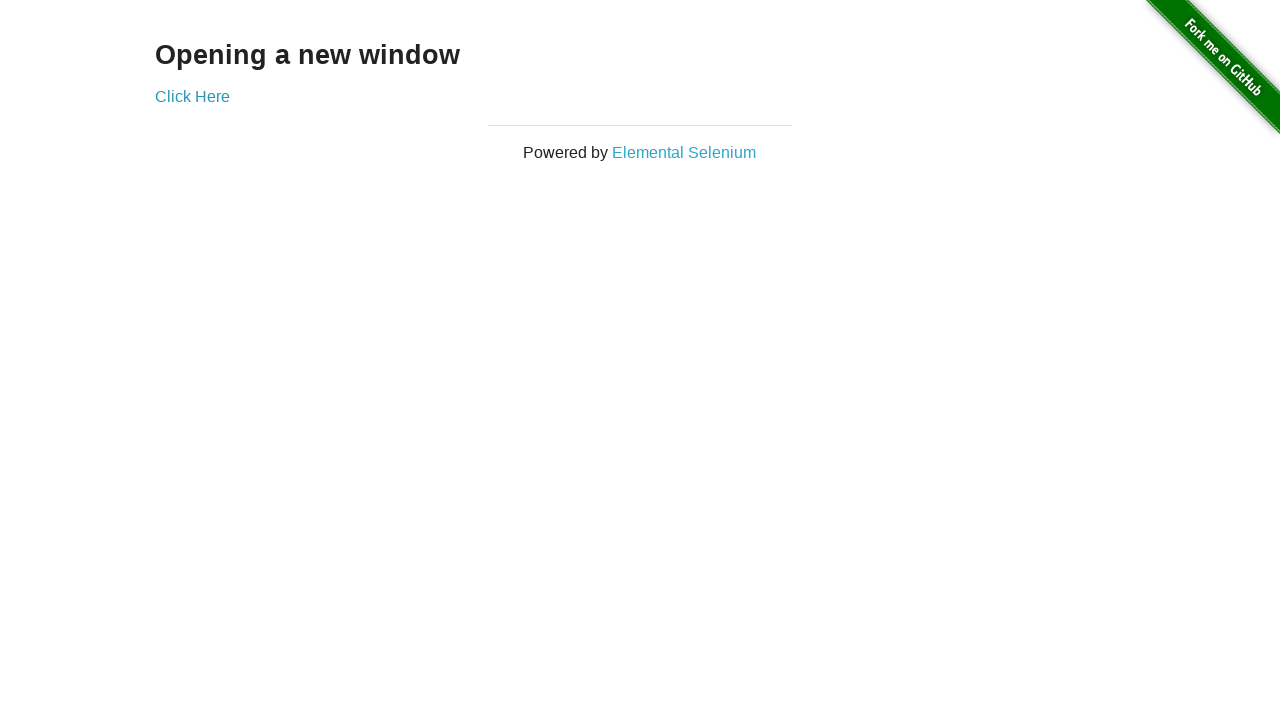

Verified original page heading content is 'Opening a new window'
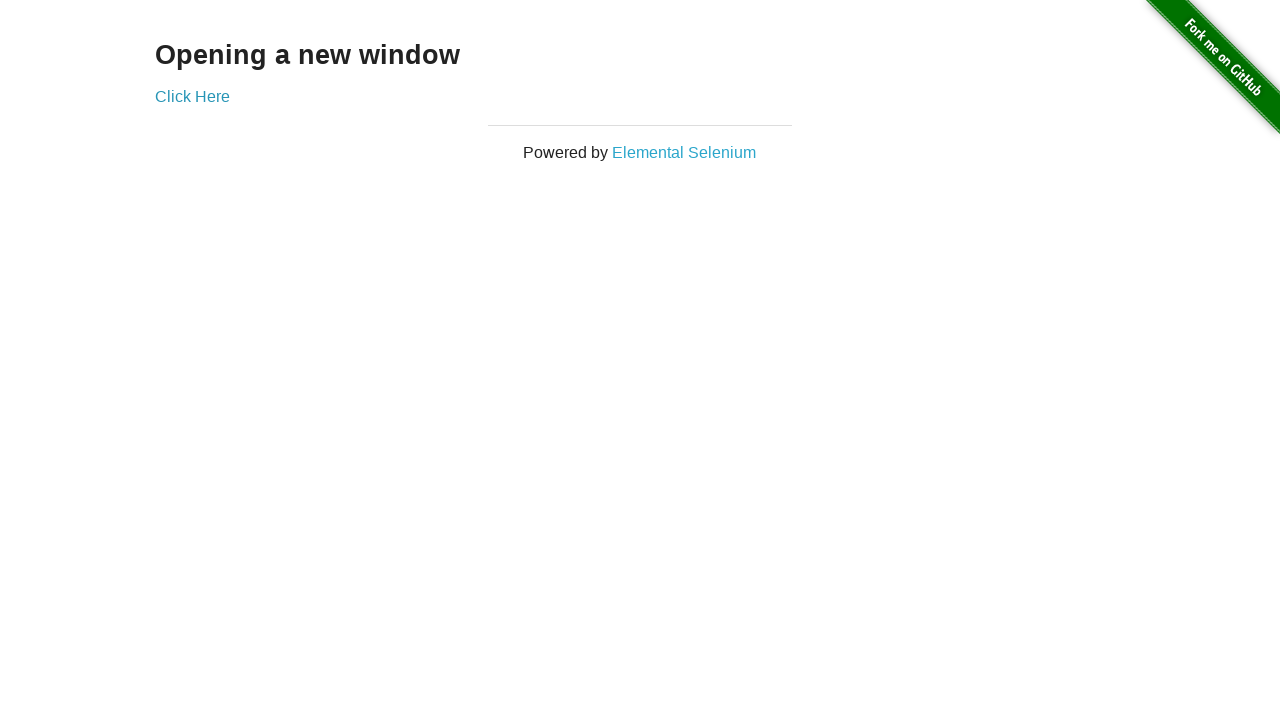

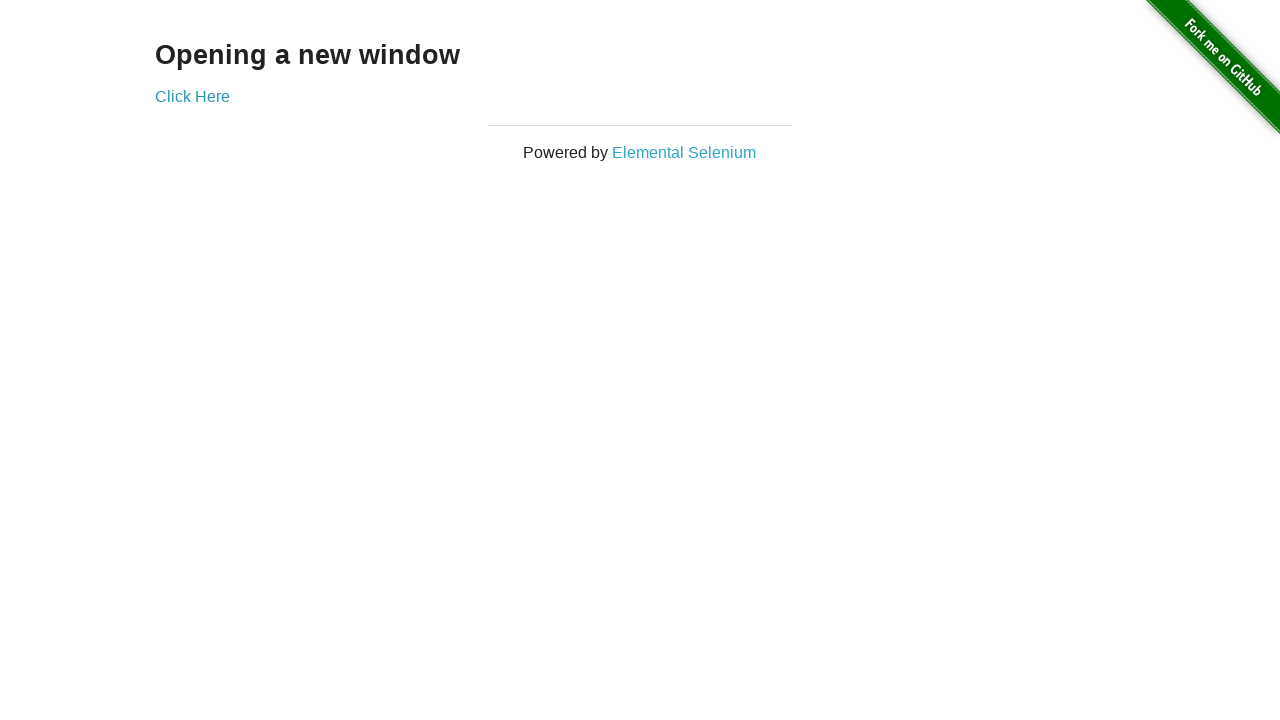